Tests the sum calculator by entering two values, clicking the get total button, and validating the sum is correctly displayed

Starting URL: https://www.lambdatest.com/selenium-playground/

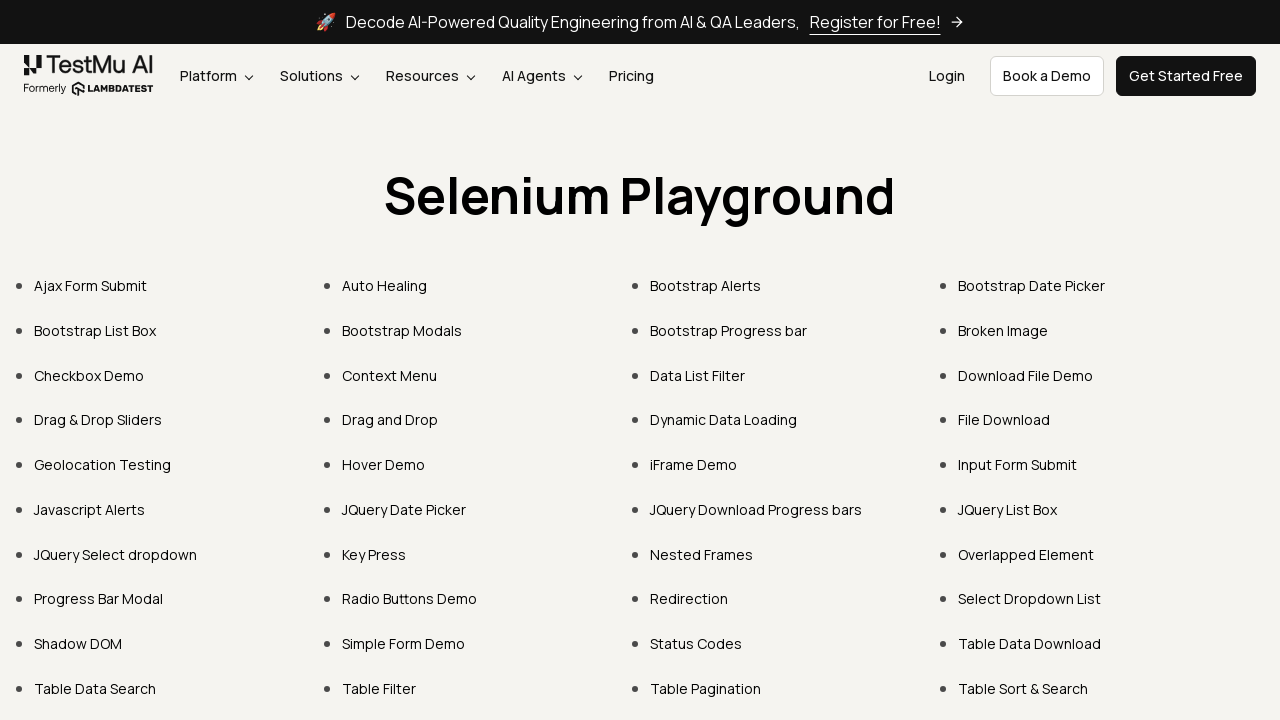

Clicked on Simple Form Demo link at (404, 644) on text=Simple Form Demo
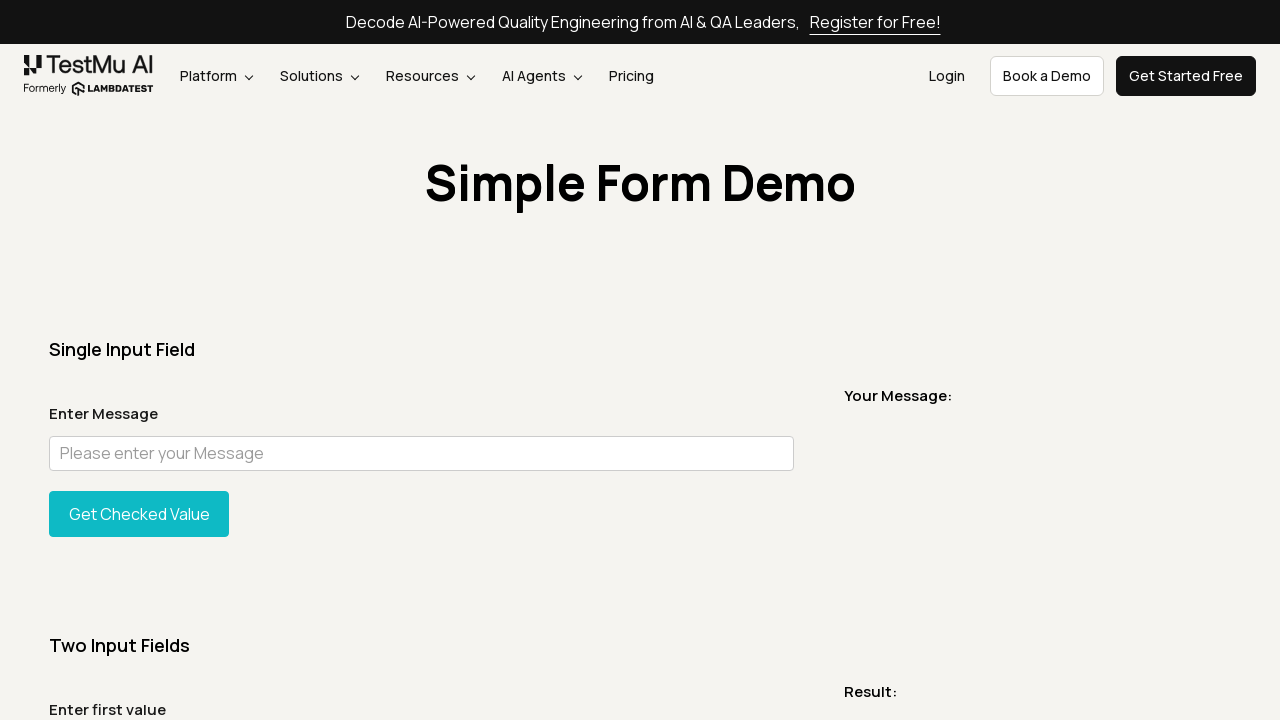

Entered first value '3' in sum1 field on input#sum1
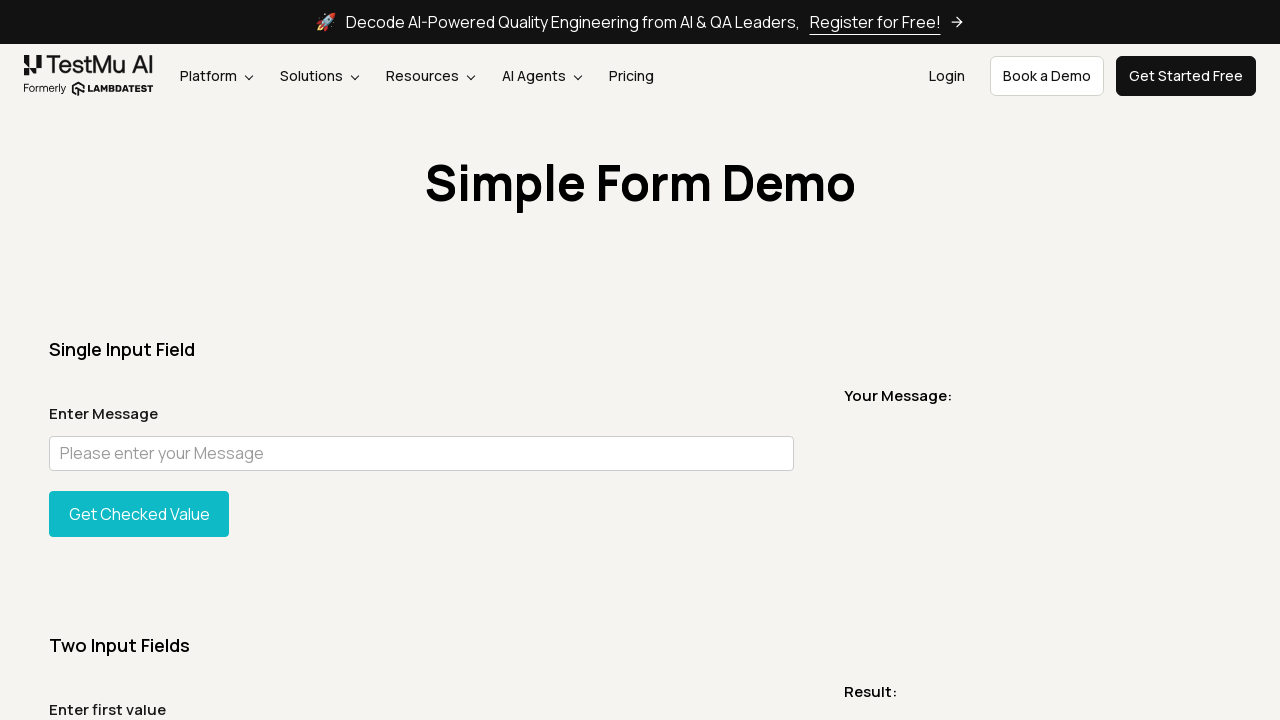

Entered second value '4' in sum2 field on input#sum2
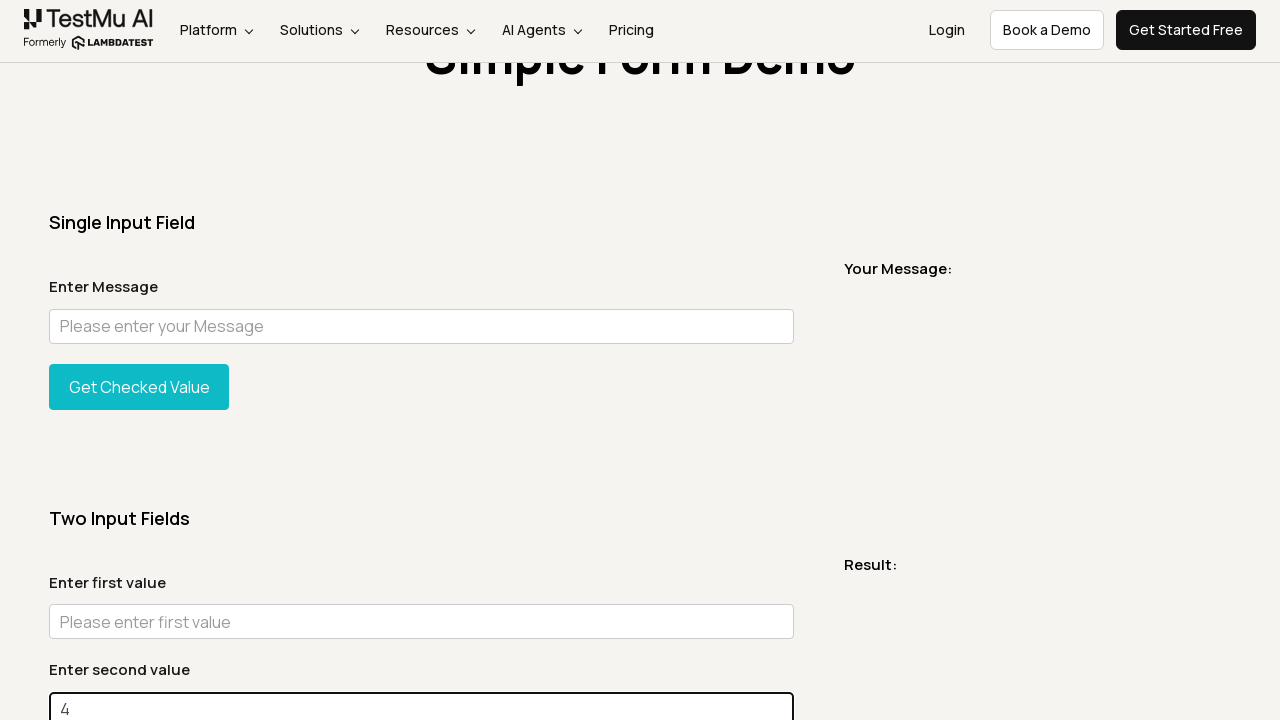

Clicked the get total button at (139, 360) on #gettotal > button
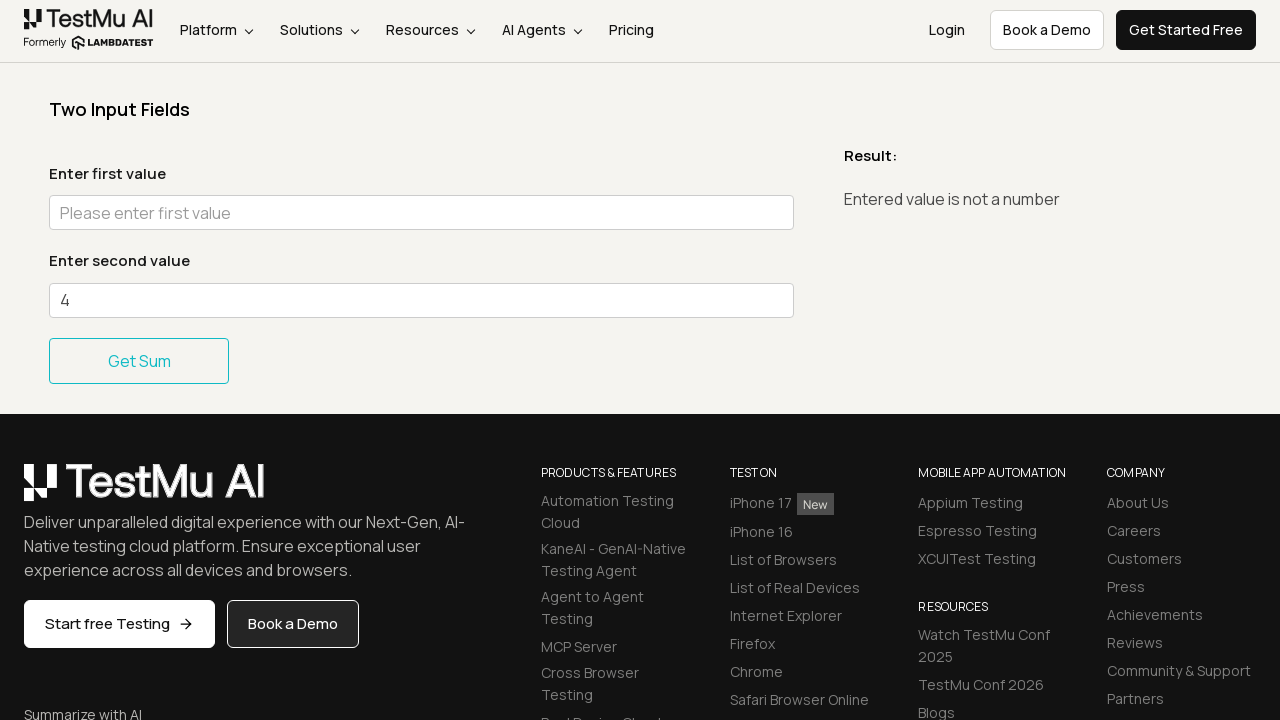

Sum result message displayed
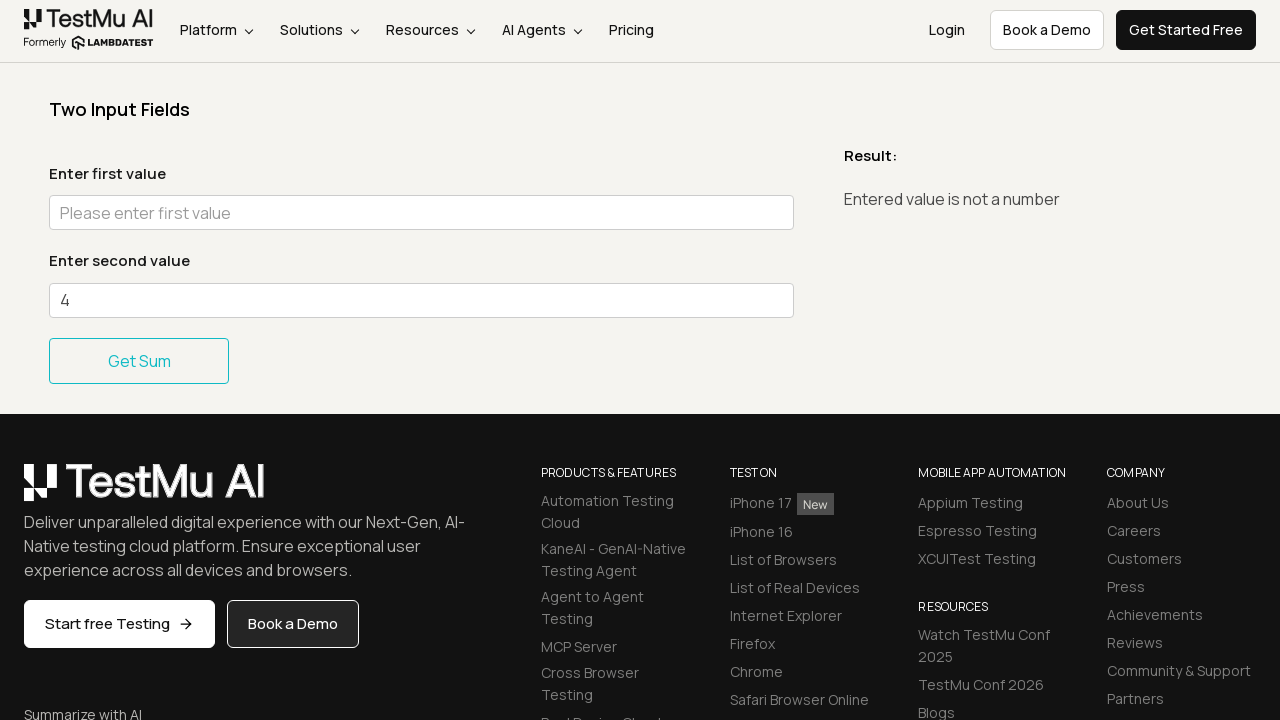

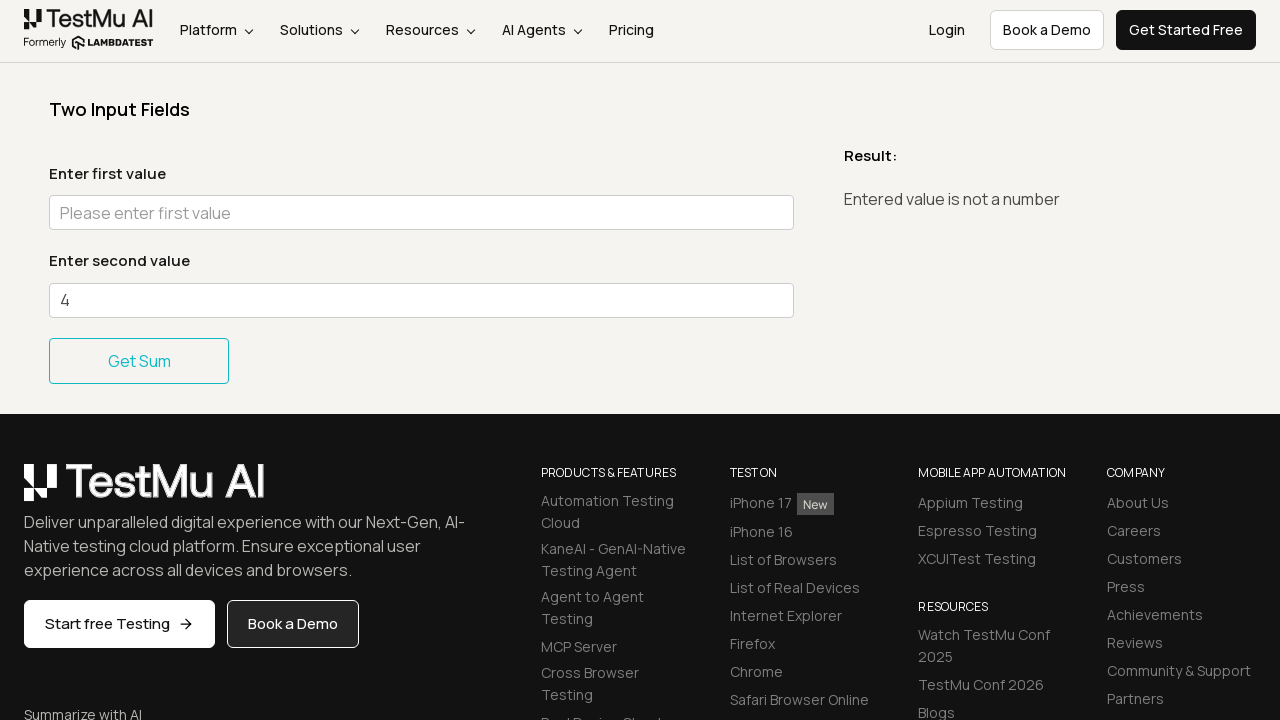